Tests interacting with a dropdown inside an iframe on W3Schools by switching to the iframe and selecting an option from a select element

Starting URL: https://www.w3schools.com/tags/tryit.asp?filename=tryhtml_select

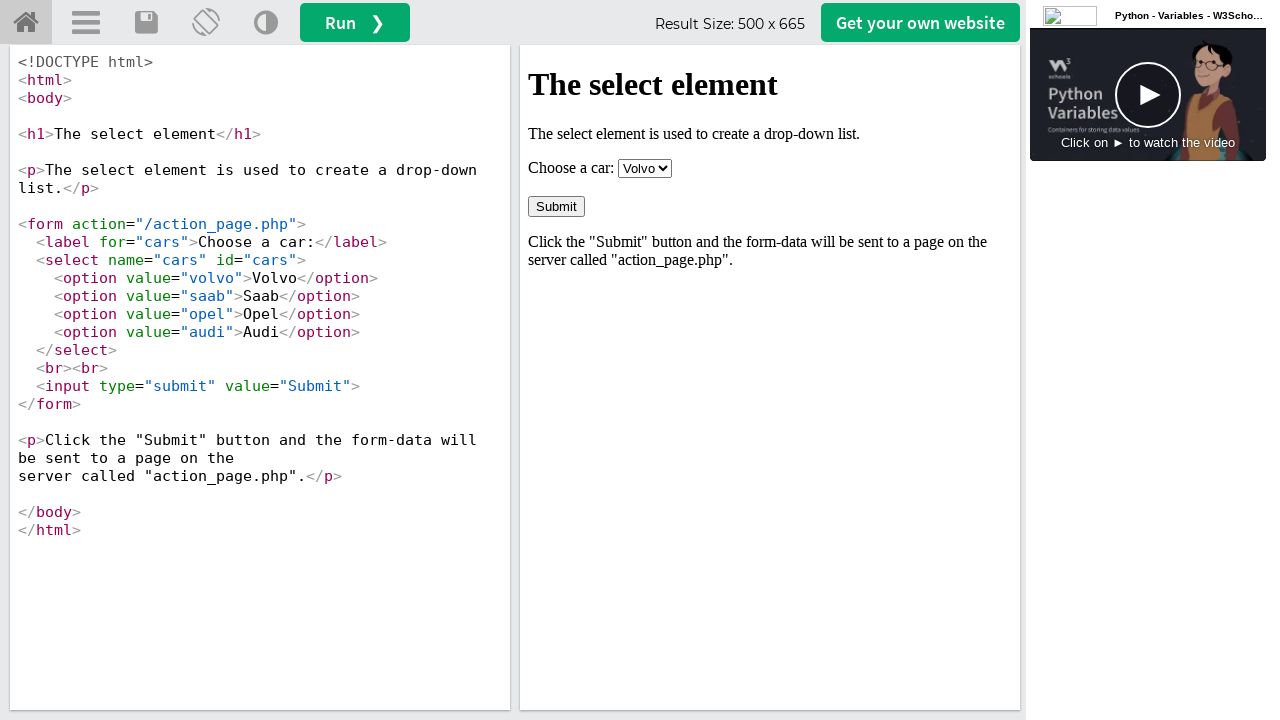

Waited for iframe with id 'iframeResult' to load
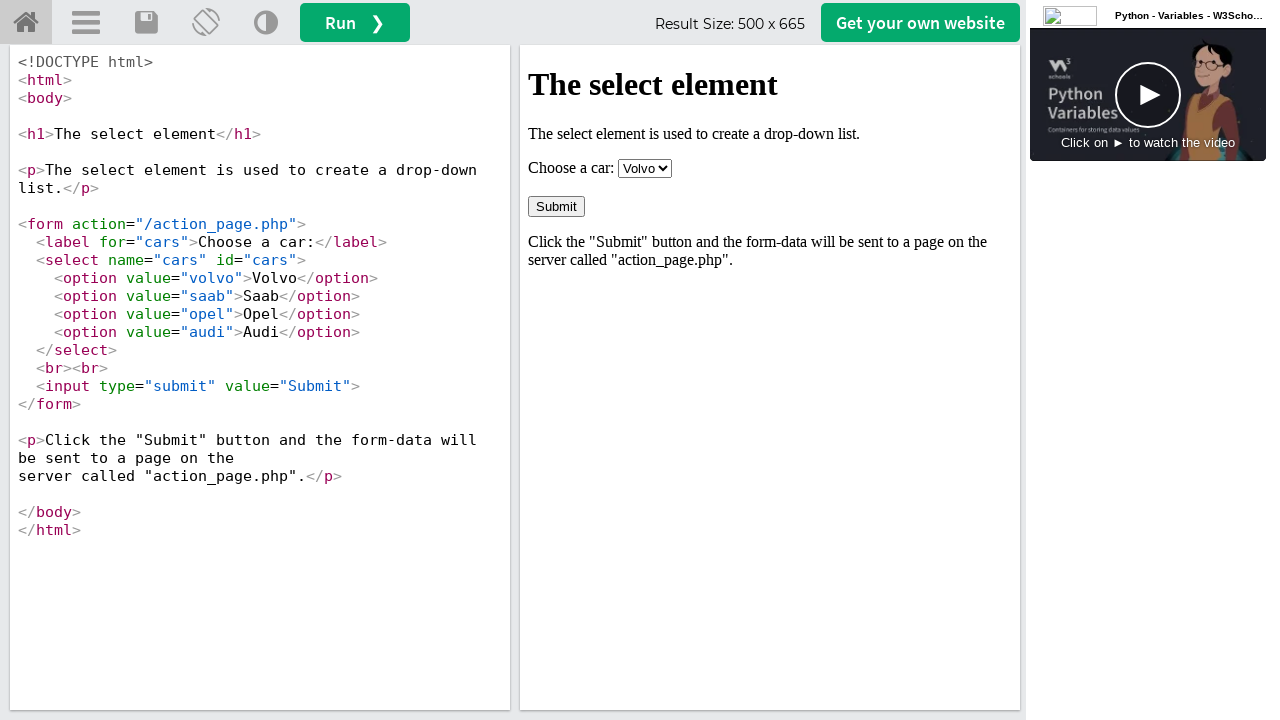

Switched to the iframe content frame
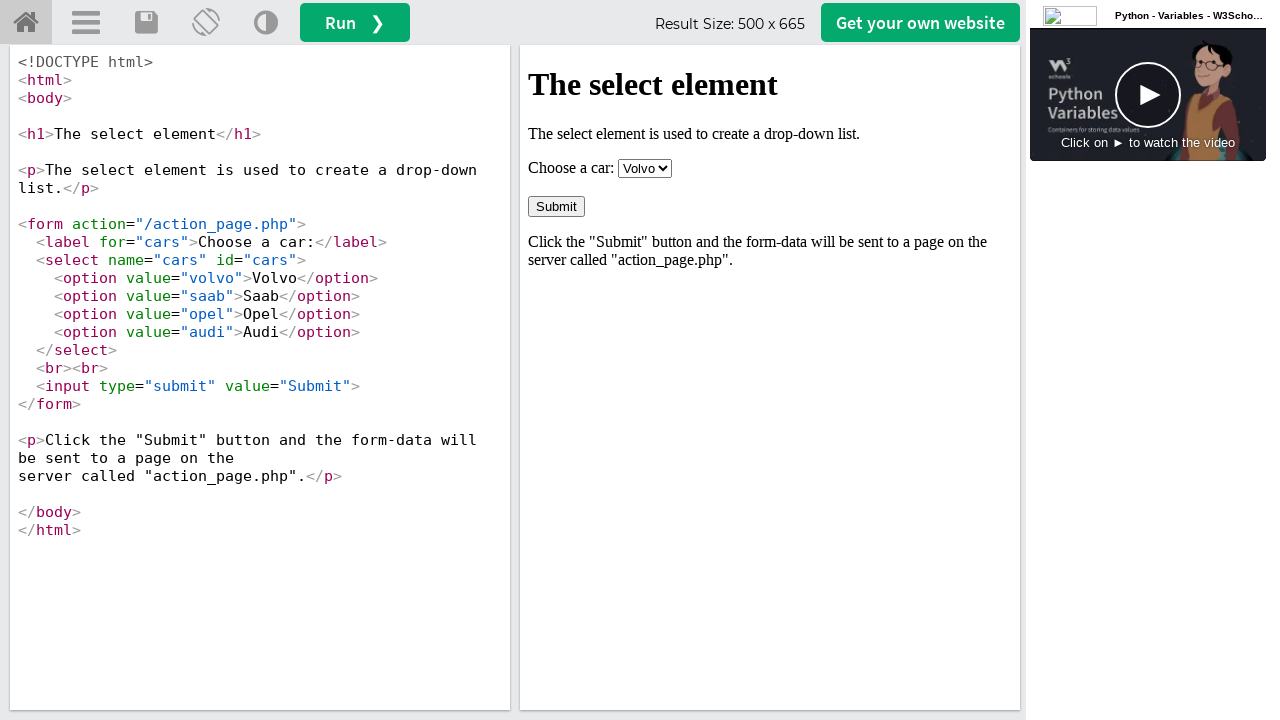

Waited for select element to load inside the iframe
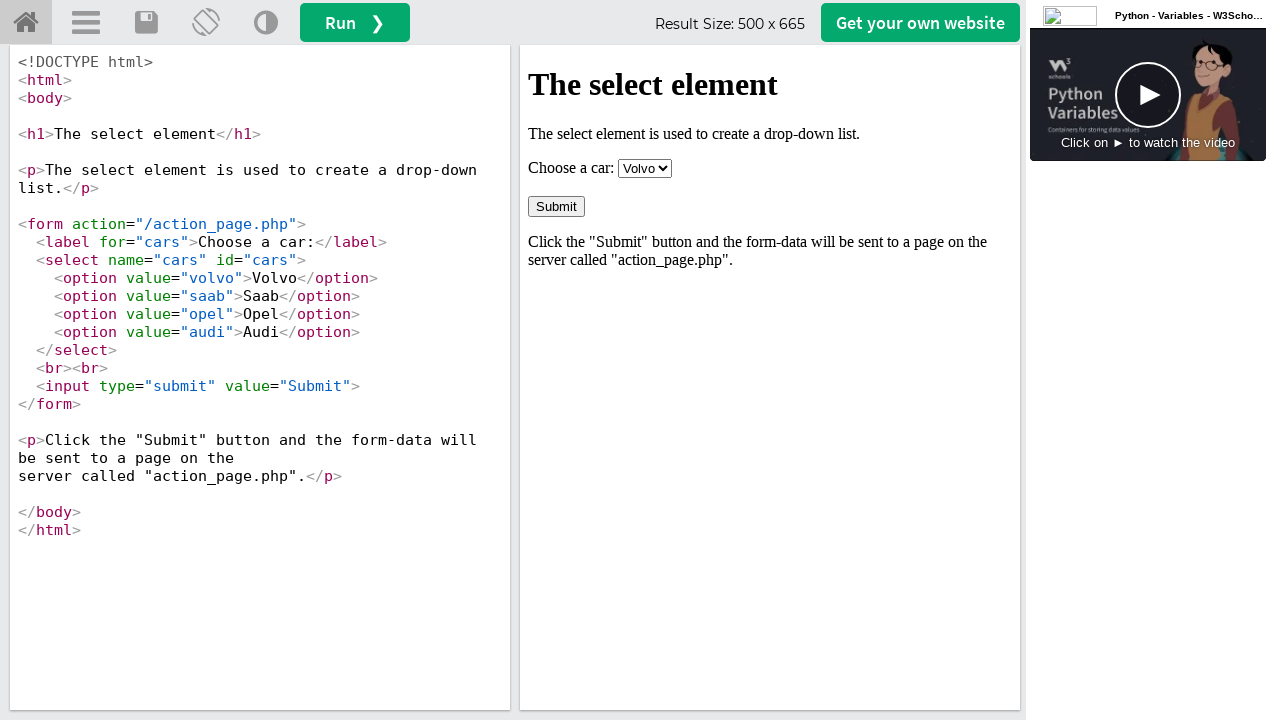

Selected 'Audi' from the dropdown in the iframe
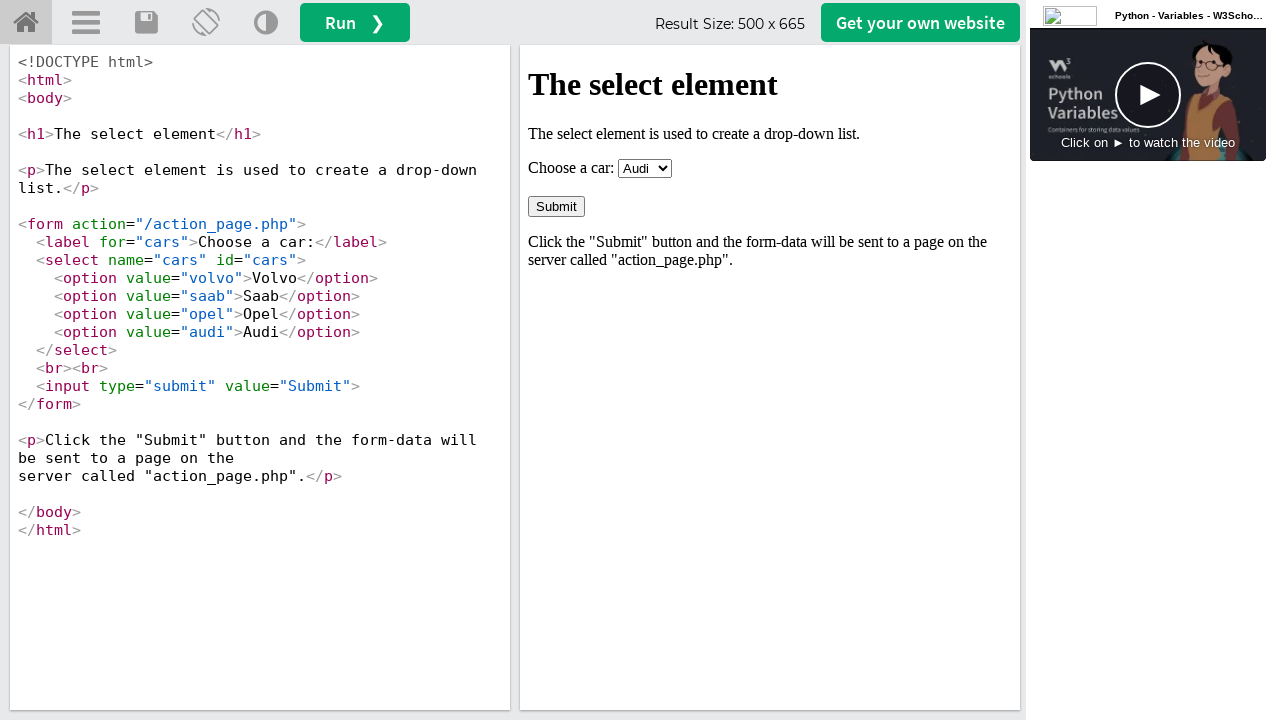

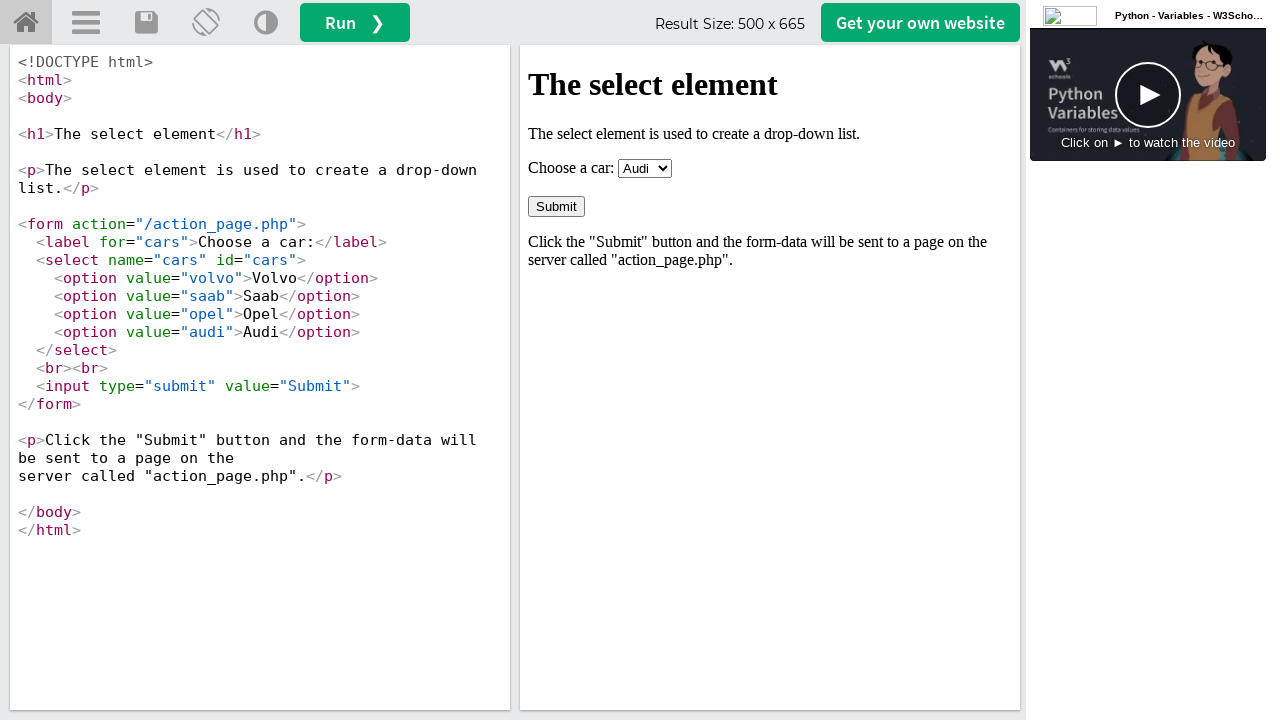